Navigates to a specific YouTube video page and verifies the page title

Starting URL: https://www.youtube.com/watch?v=D4FkhMrO9fw

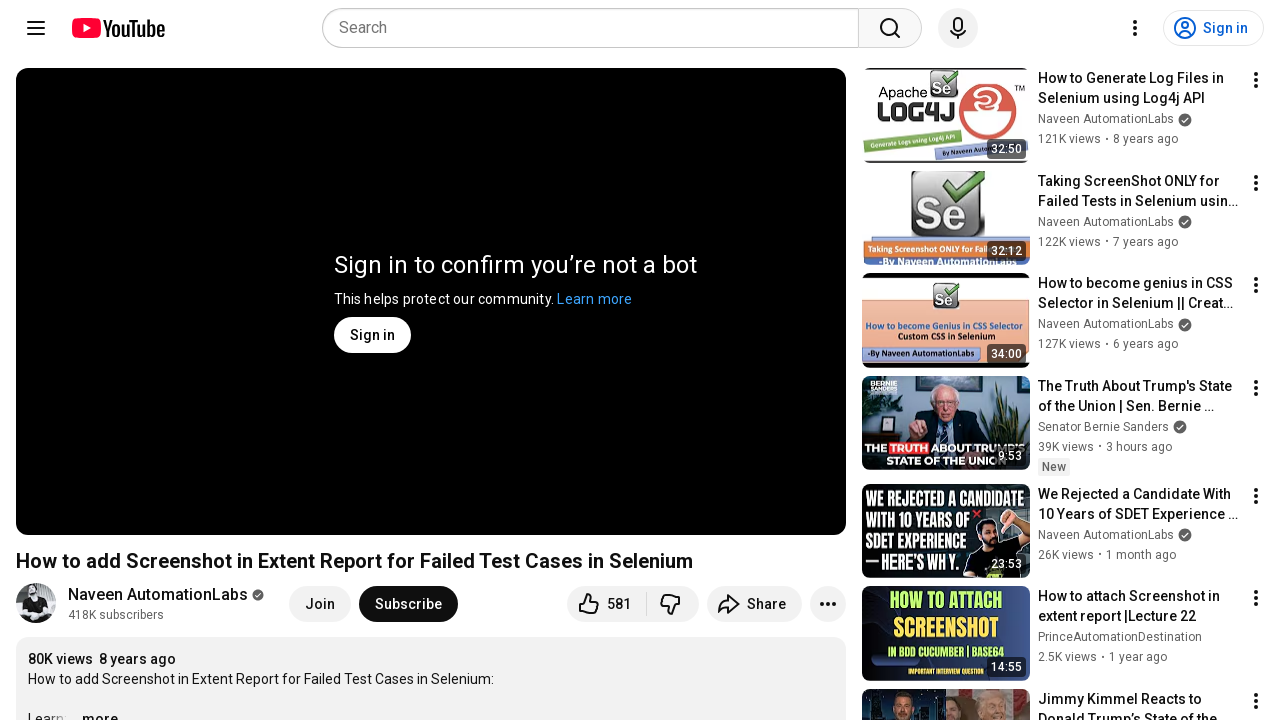

Navigated to YouTube video page (D4FkhMrO9fw)
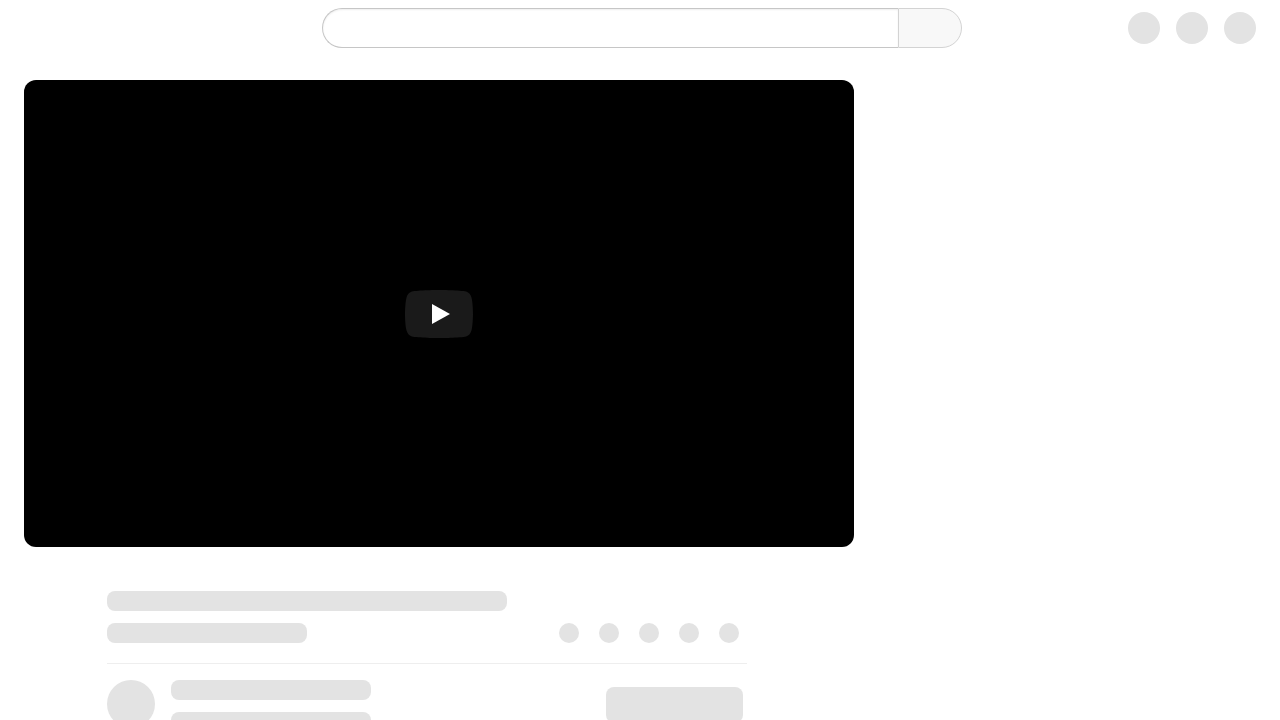

Page DOM content loaded
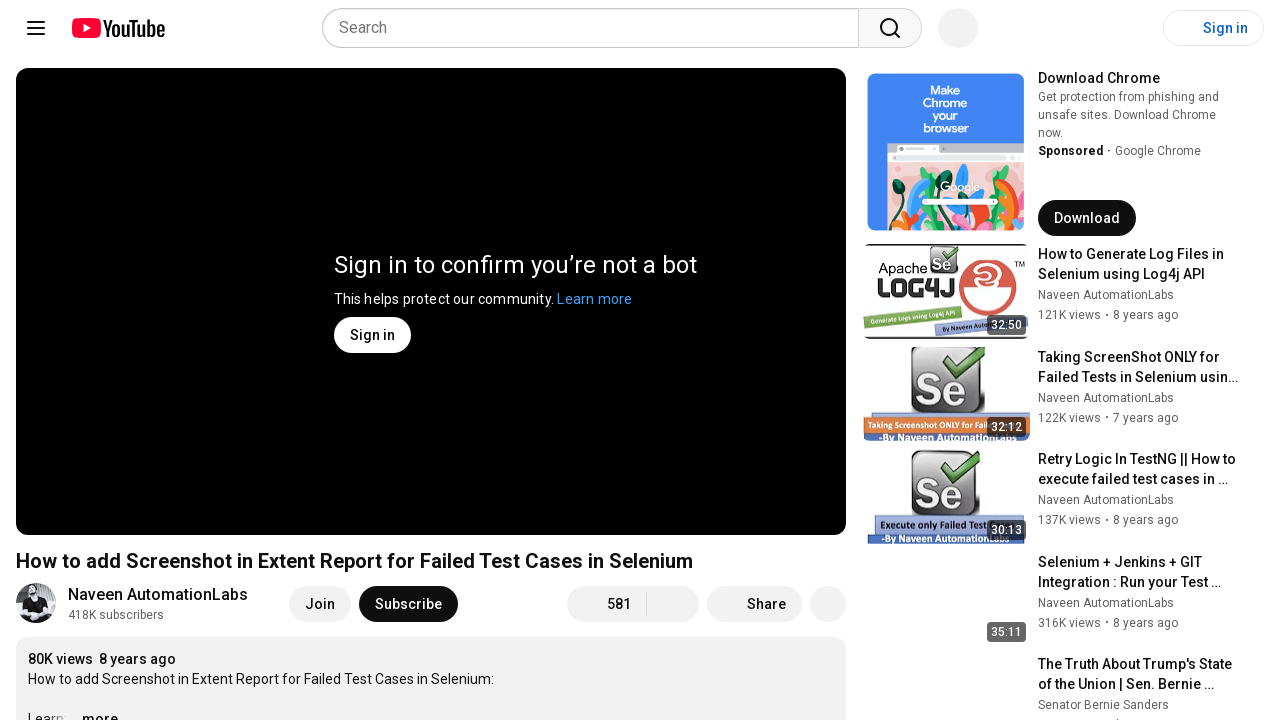

Retrieved page title: How to add Screenshot in Extent Report for Failed Test Cases in Selenium - YouTube
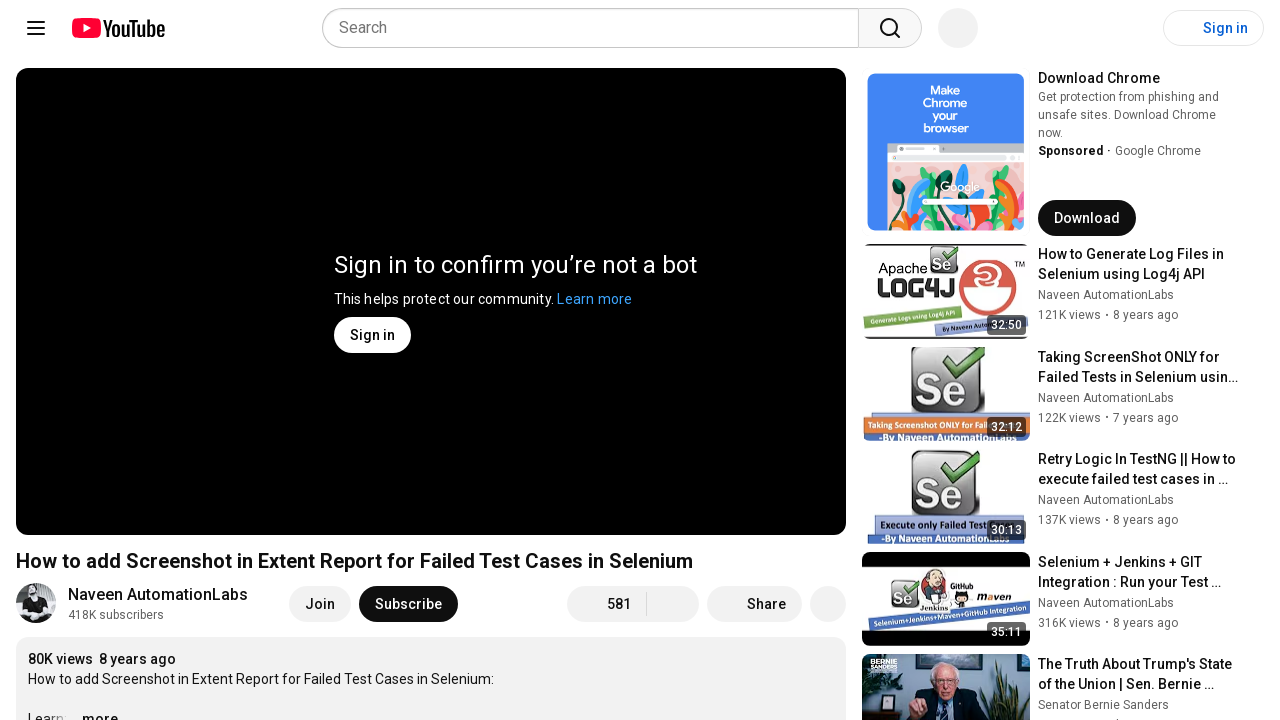

Verified page title is not empty
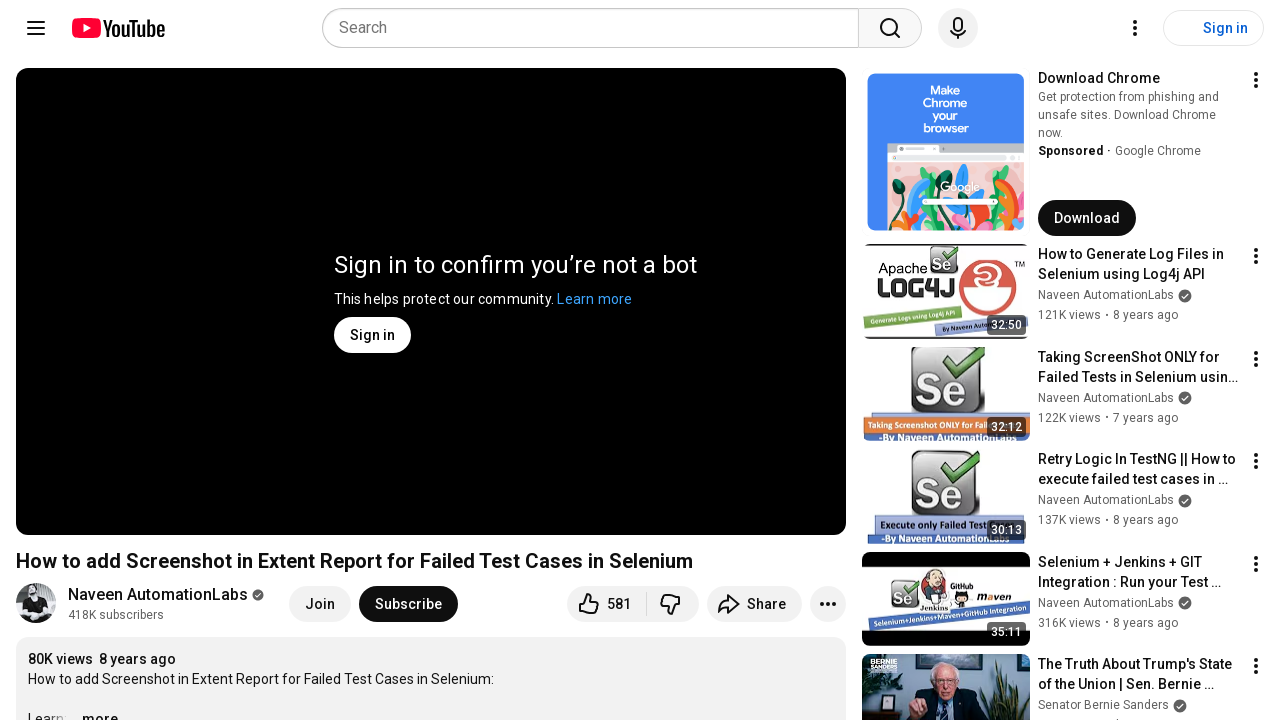

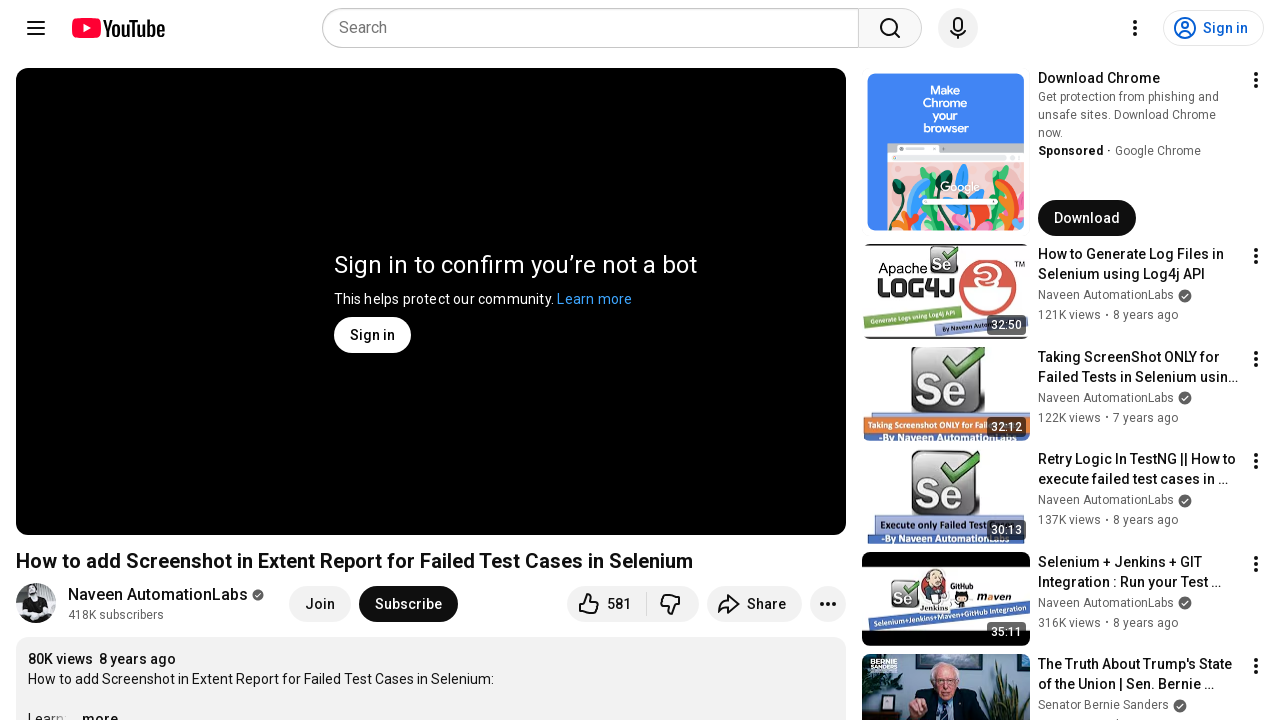